Tests a TodoMVC application by adding todo items, completing them, filtering by status, and verifying the visible count of todos

Starting URL: https://demo.playwright.dev/todomvc/

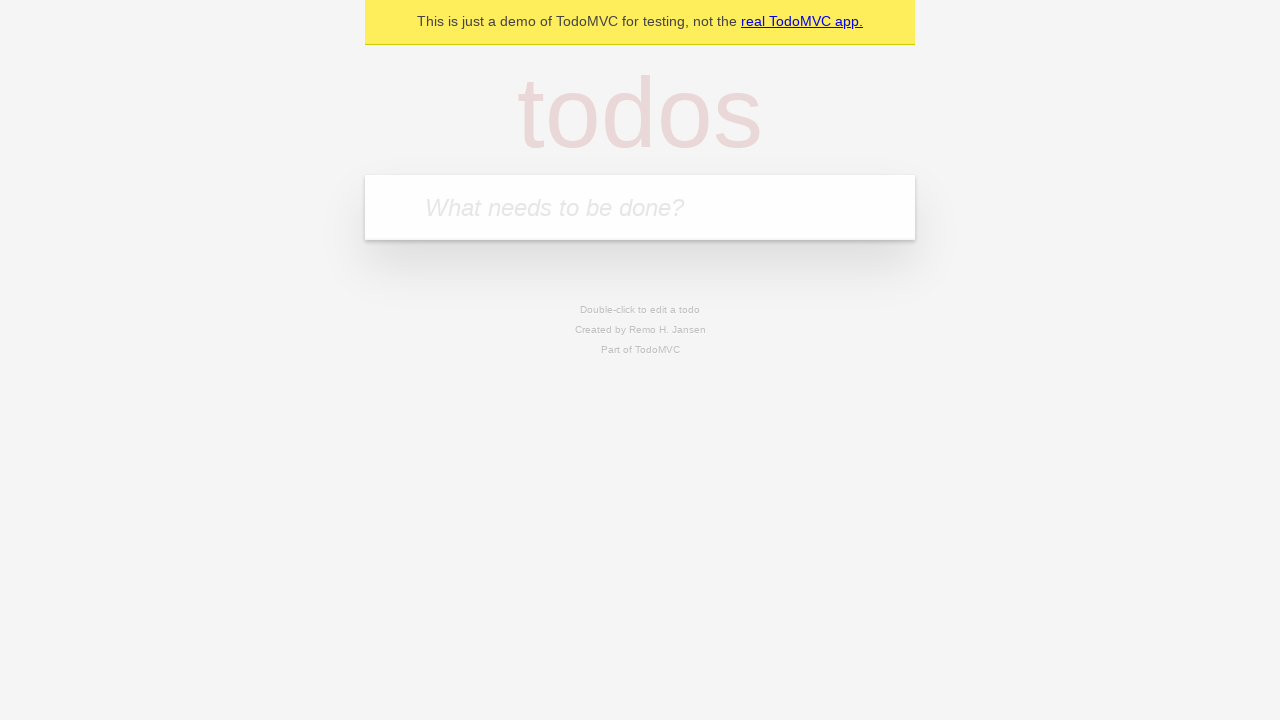

Filled new todo input with 'Buy groceries' on input.new-todo
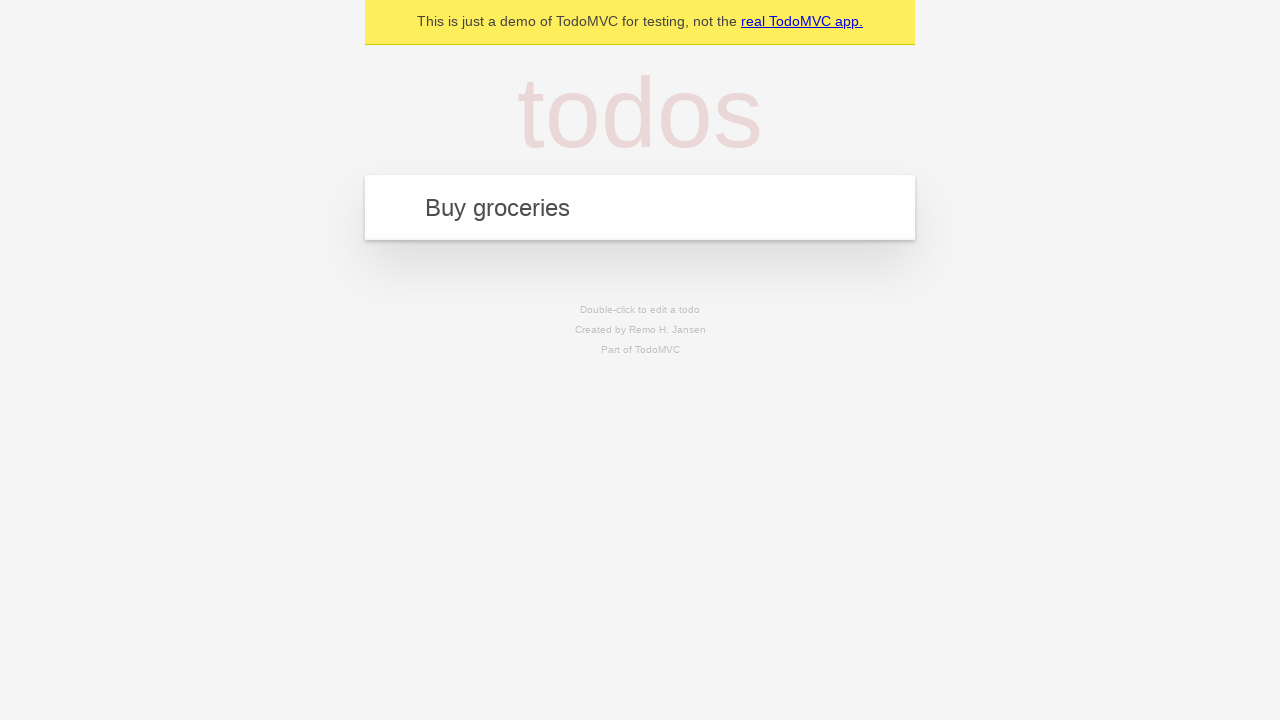

Pressed Enter to add first todo item on input.new-todo
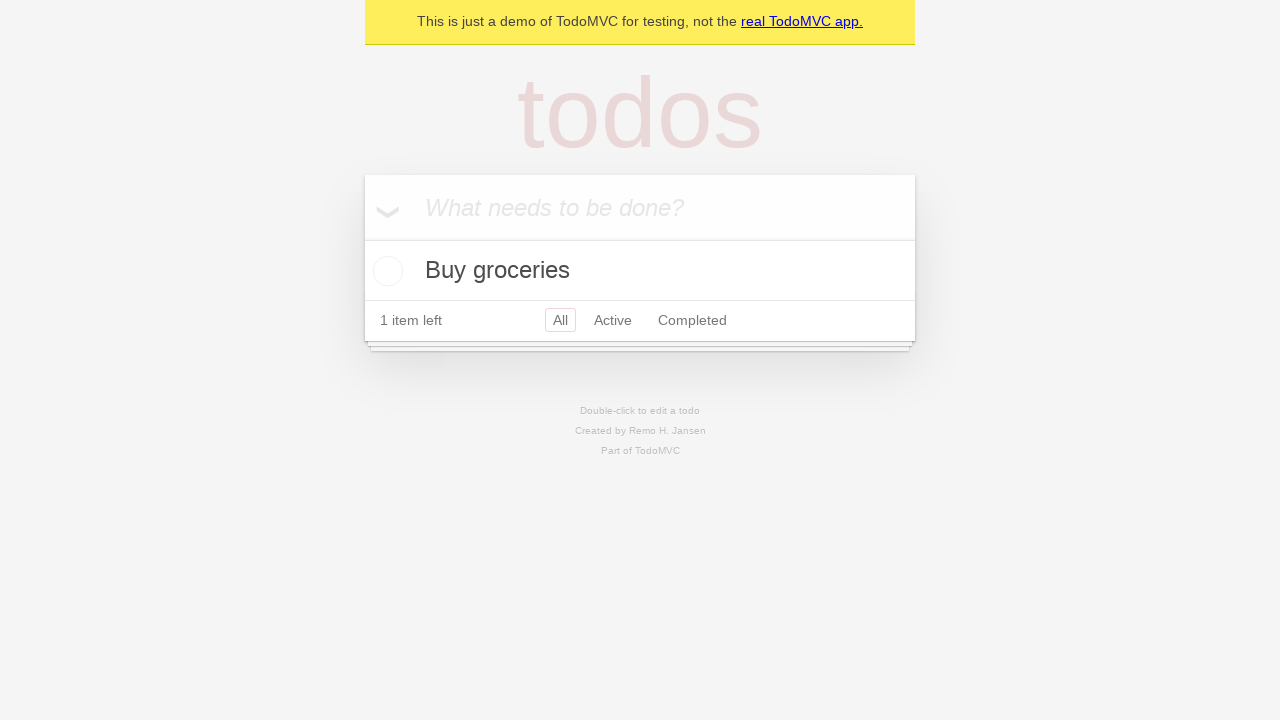

Filled new todo input with 'Walk the dog' on input.new-todo
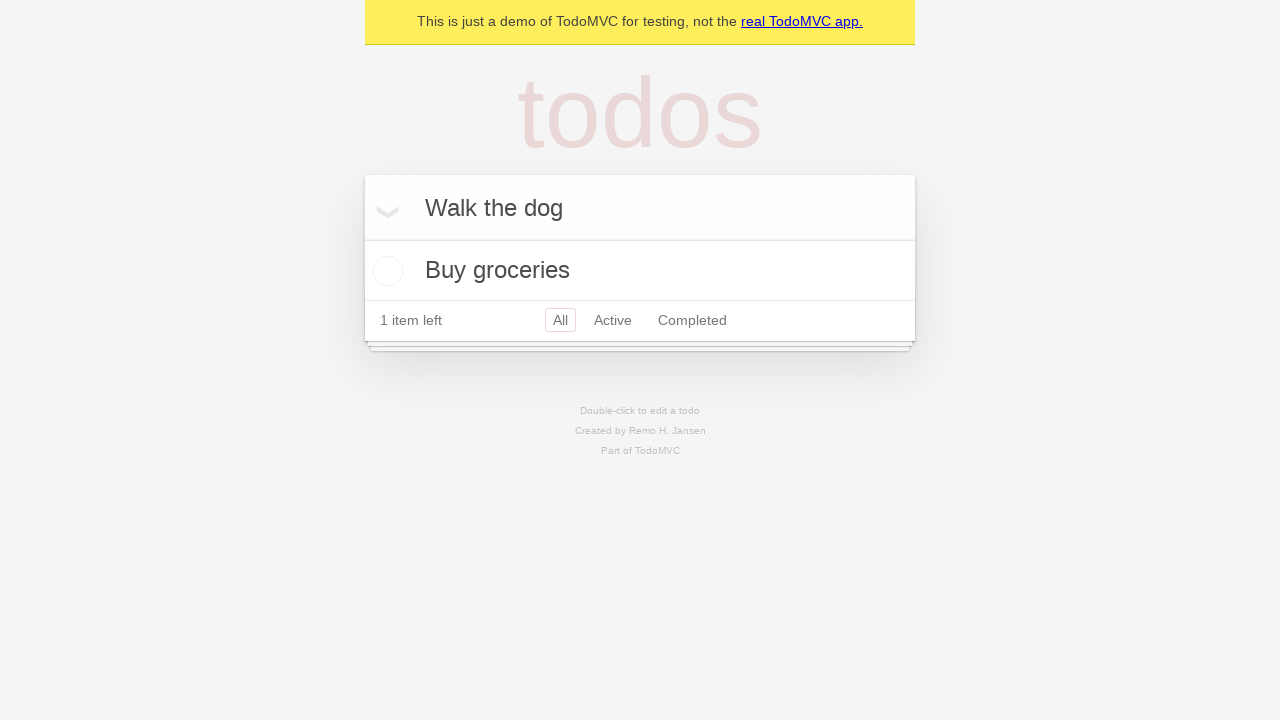

Pressed Enter to add second todo item on input.new-todo
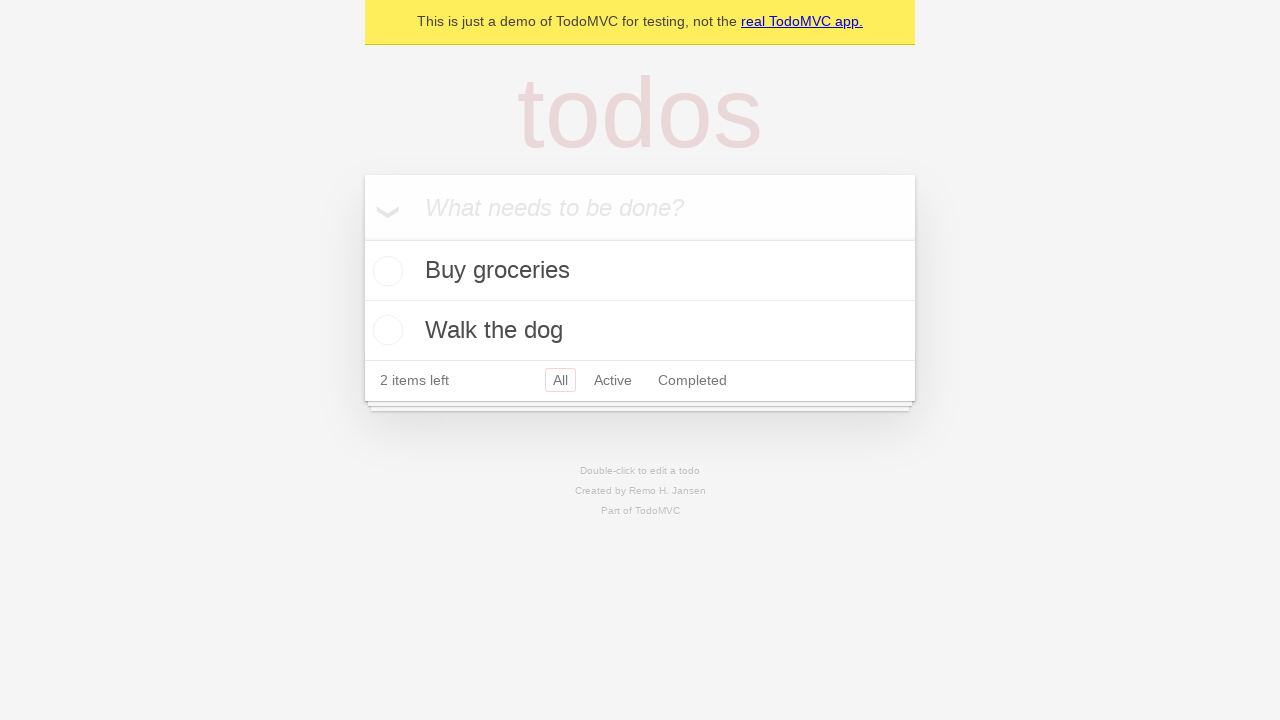

Waited for todo items to appear
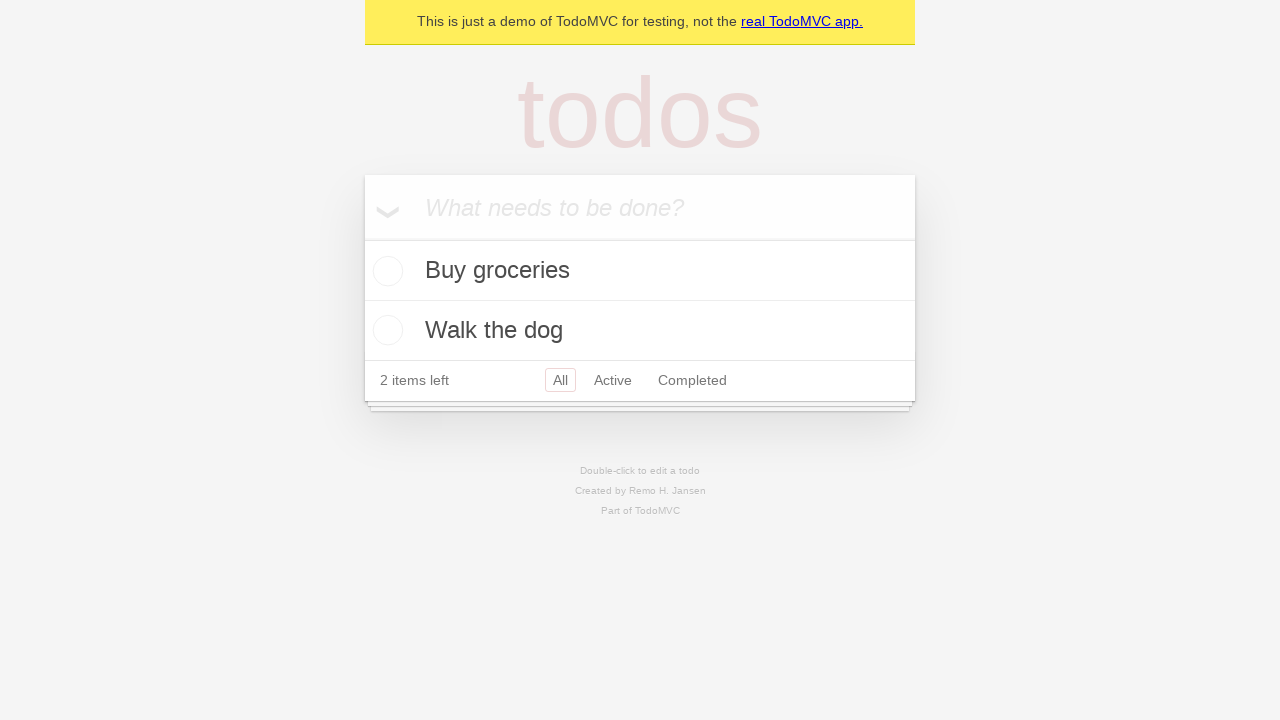

Verified that 2 todo items are visible
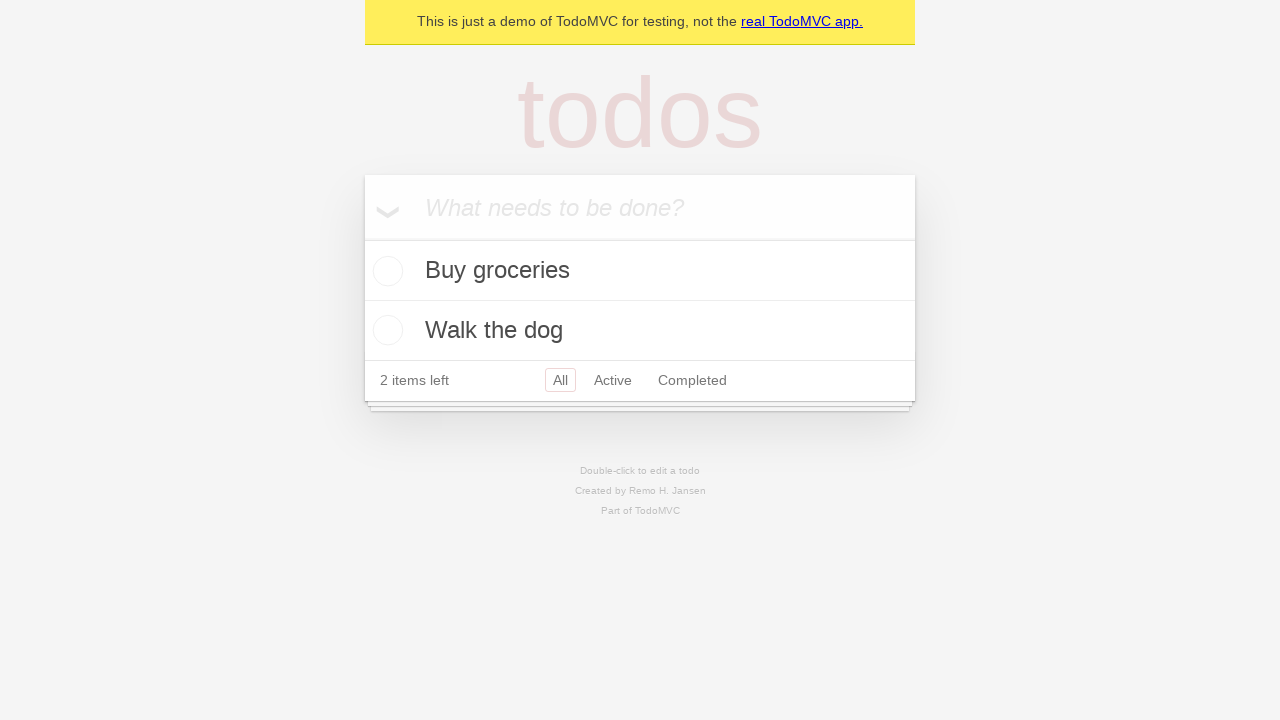

Clicked checkbox to complete 'Buy groceries' todo at (385, 271) on [data-testid='todo-item'] >> internal:has-text="Buy groceries"i >> internal:role
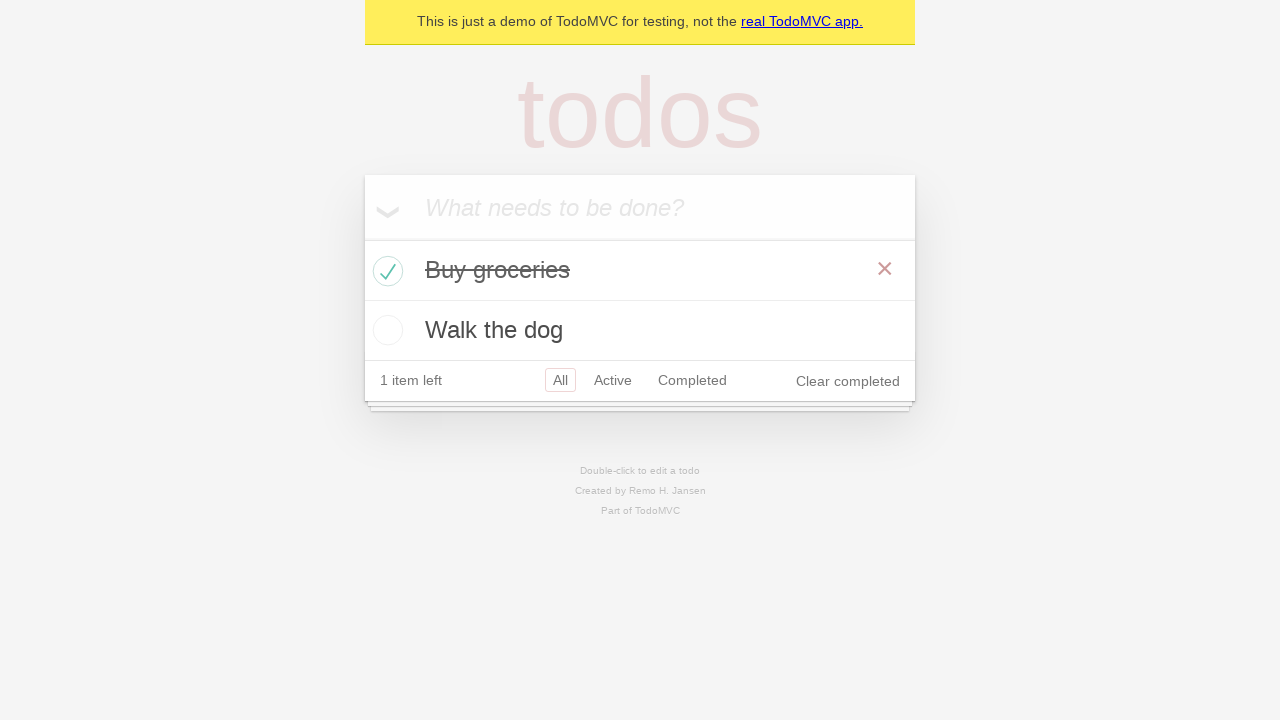

Clicked 'Completed' filter link at (692, 380) on internal:role=link[name="Completed"i]
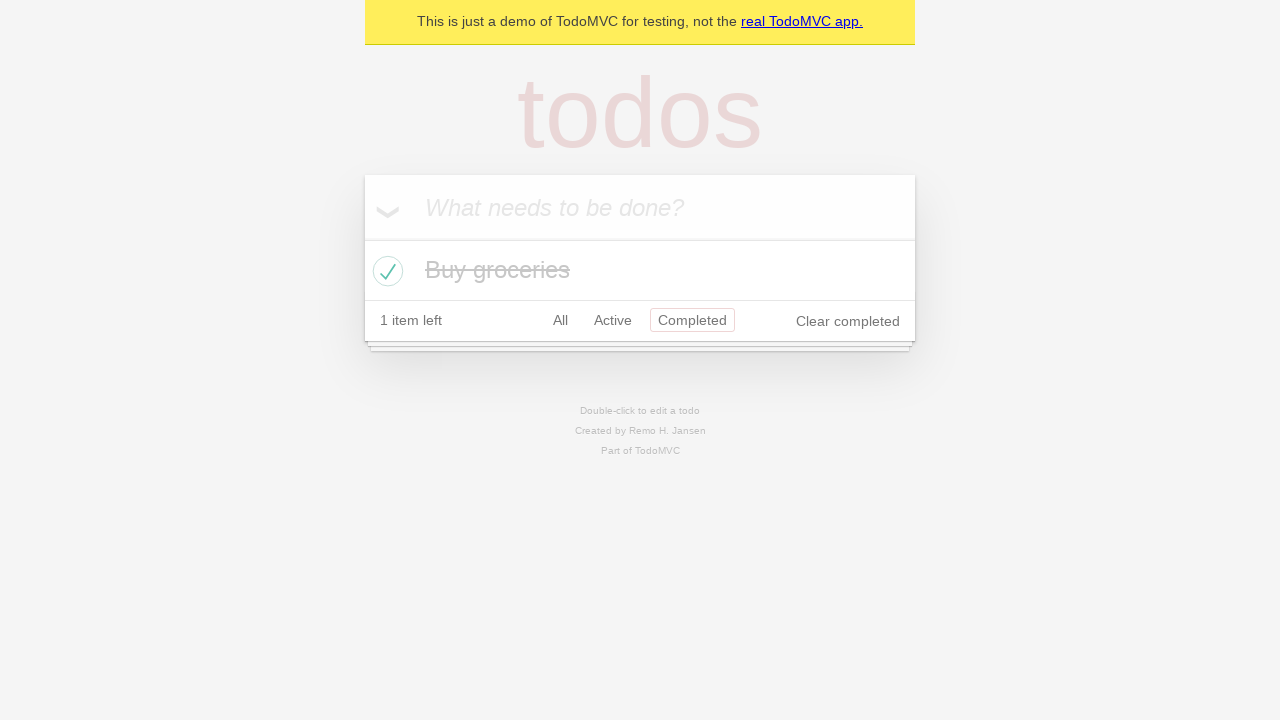

Verified that only 1 completed todo is visible
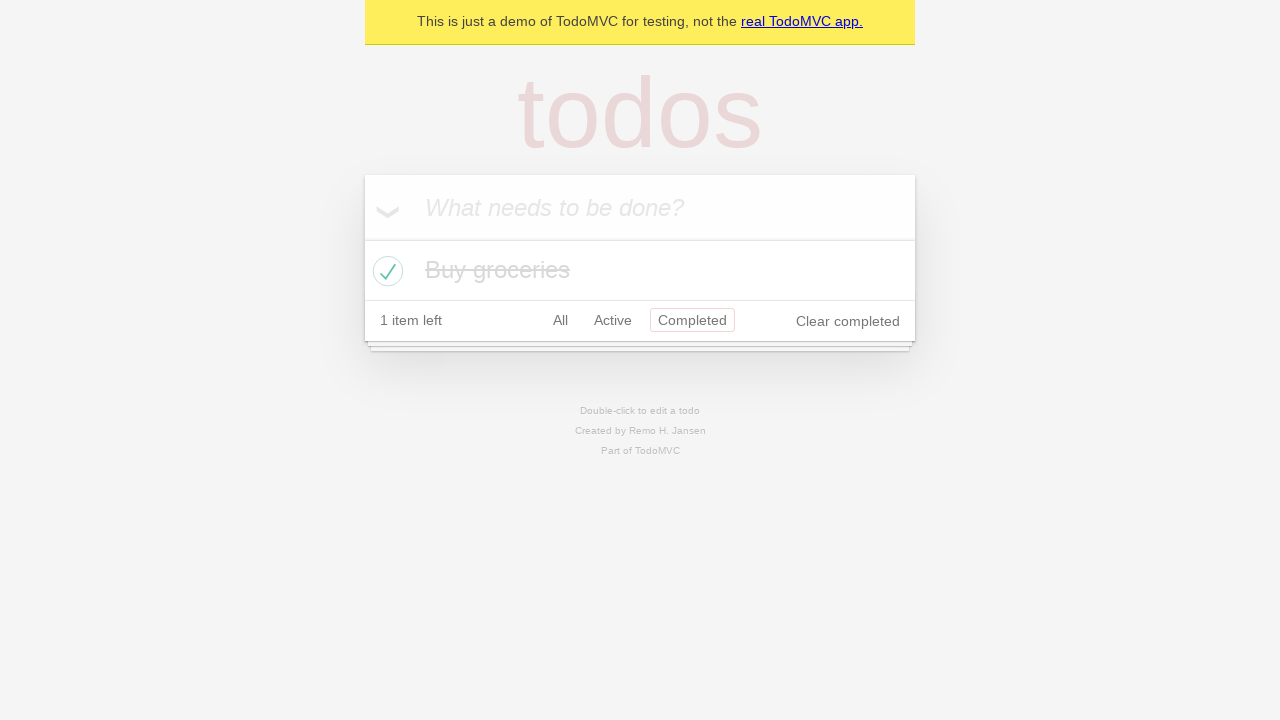

Clicked 'All' filter link at (560, 320) on internal:role=link[name="All"i]
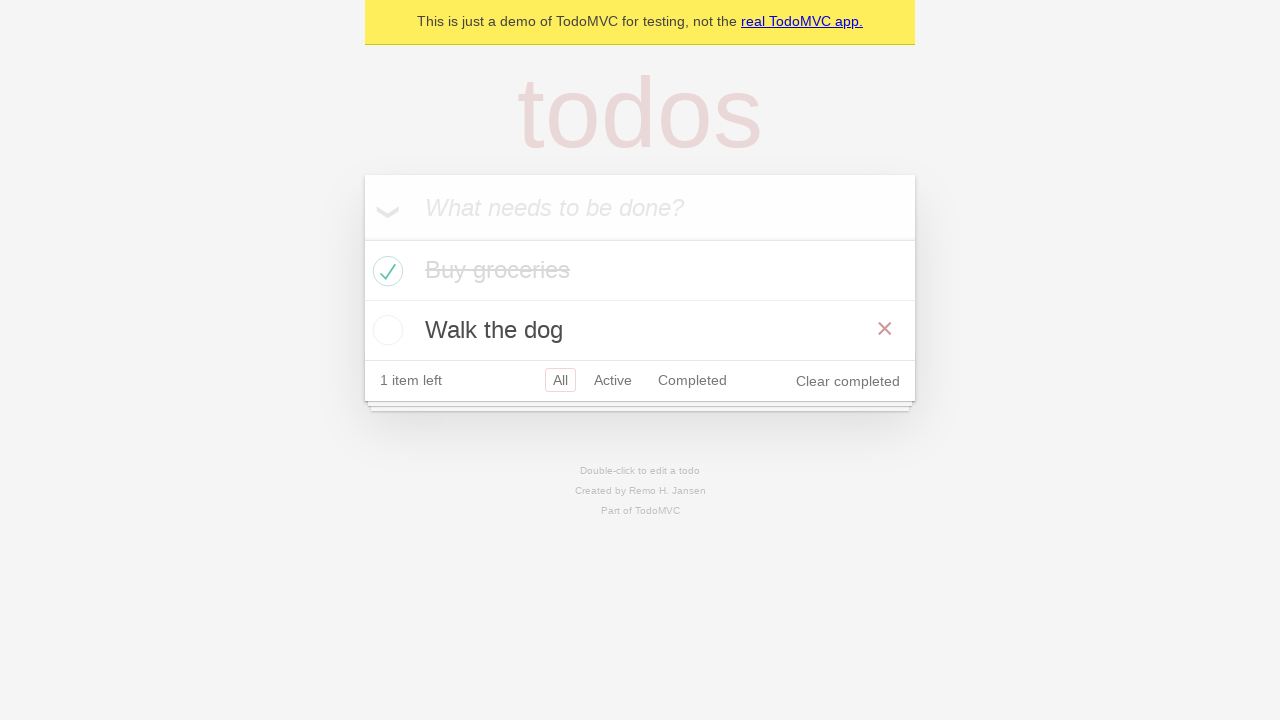

Verified that all 2 todos are visible again
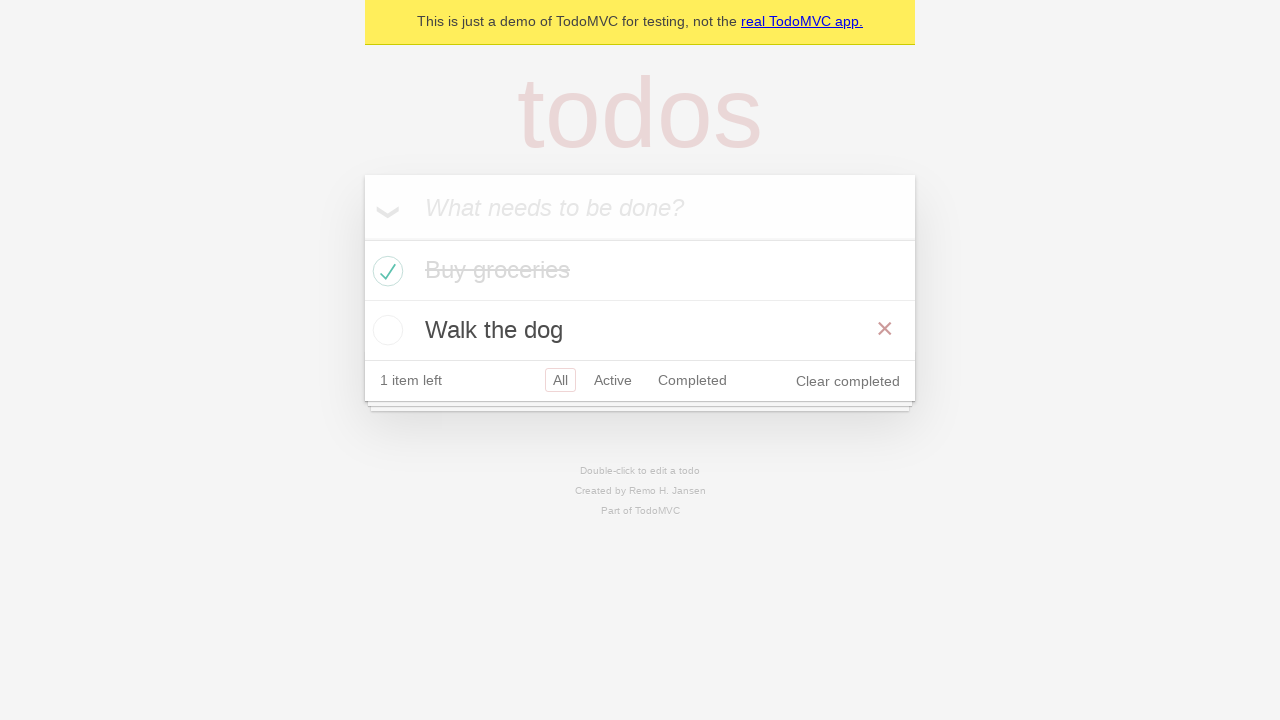

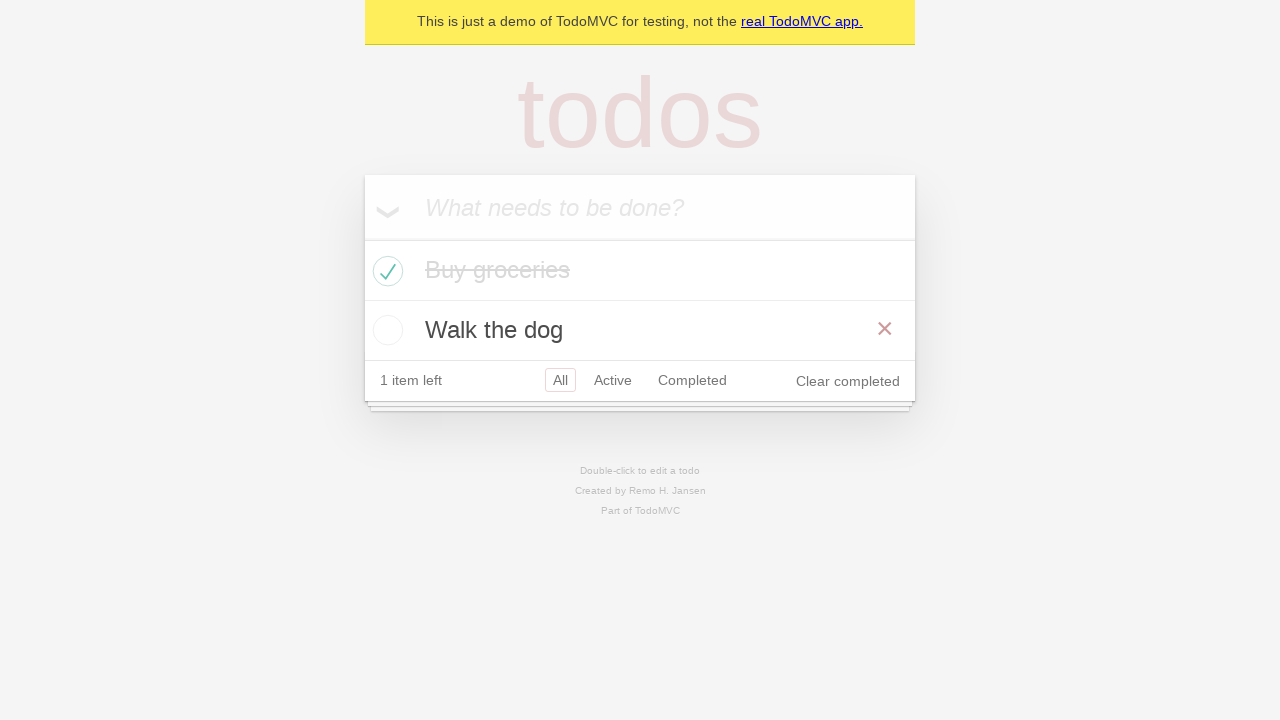